Navigates to Polish government services page and clicks on the documents and personal data section to access related services

Starting URL: https://www.gov.pl/web/gov/uslugi-dla-obywatela

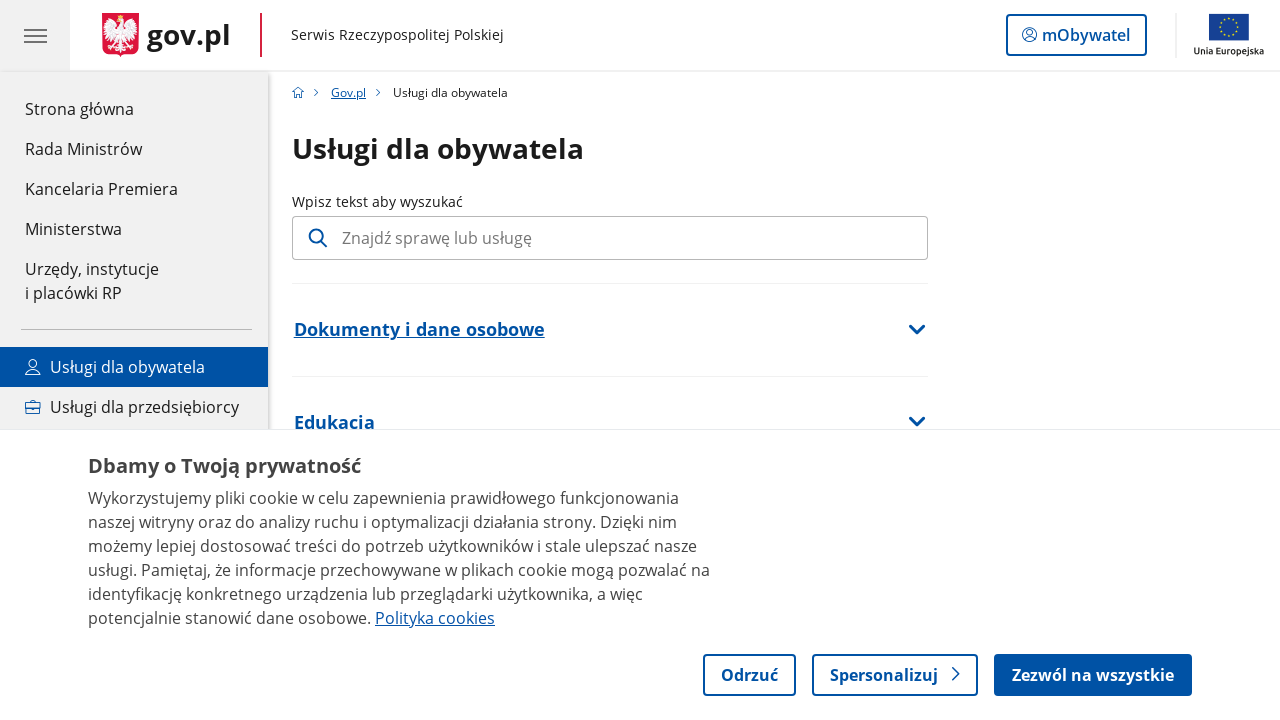

Waited for documents and personal data section to load
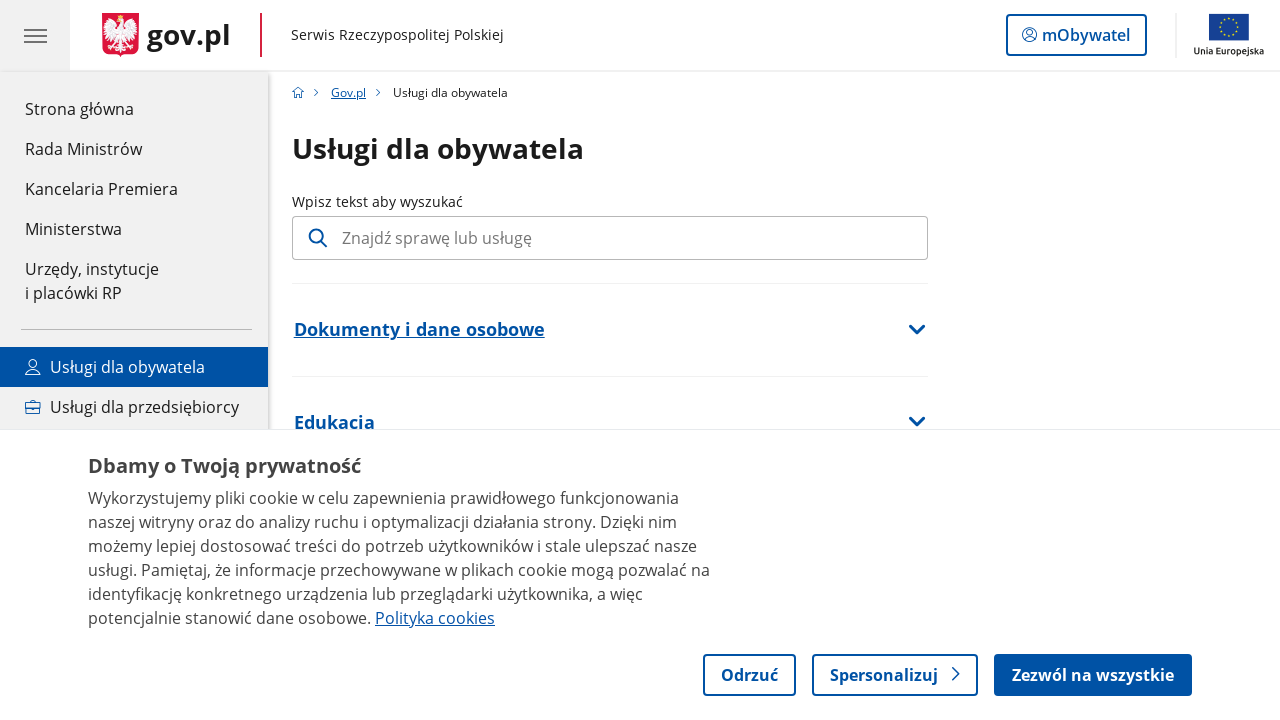

Clicked on documents and personal data section at (610, 330) on #dokumenty-i-dane-osobowe
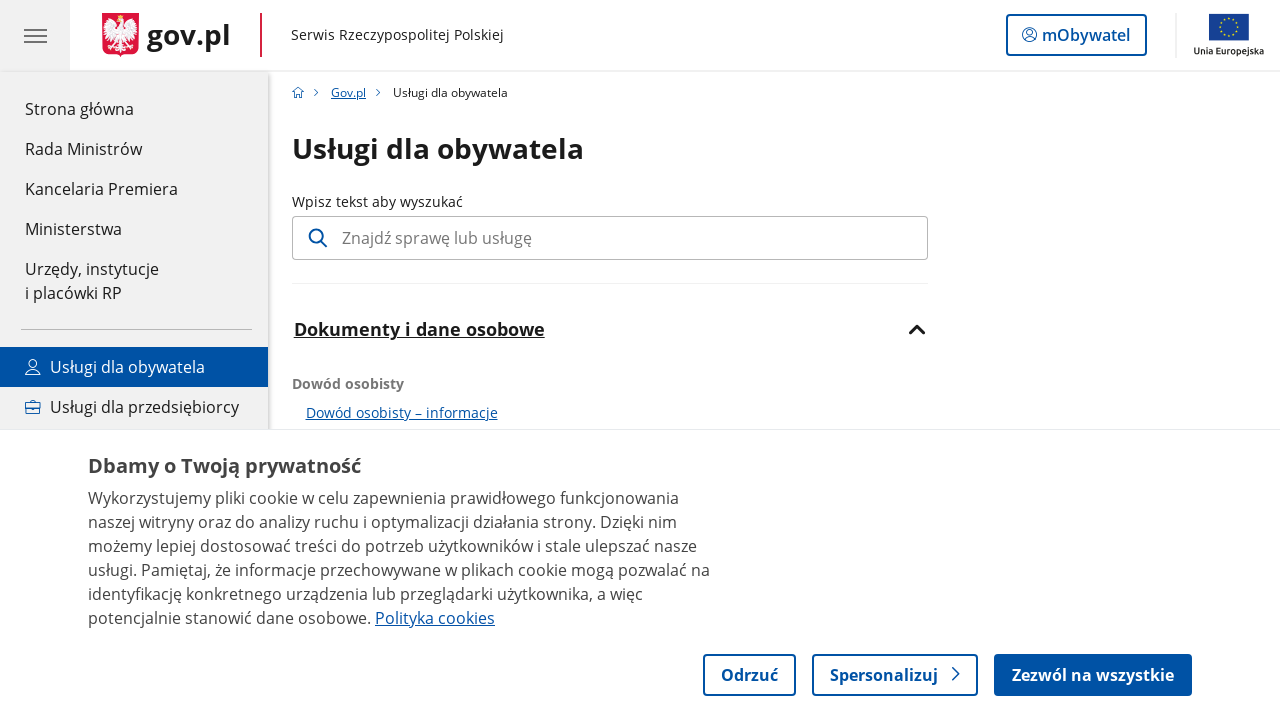

Waited for service list to load
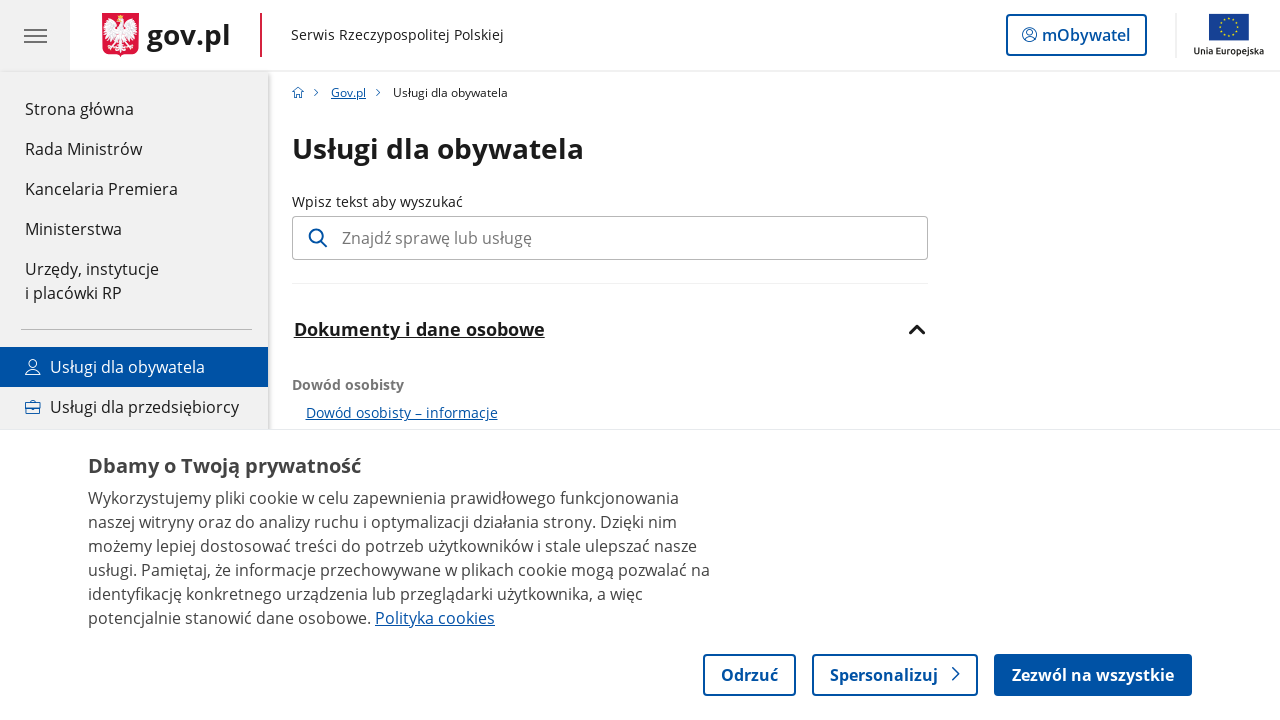

Retrieved text from first service link: 'Dowód osobisty – informacje'
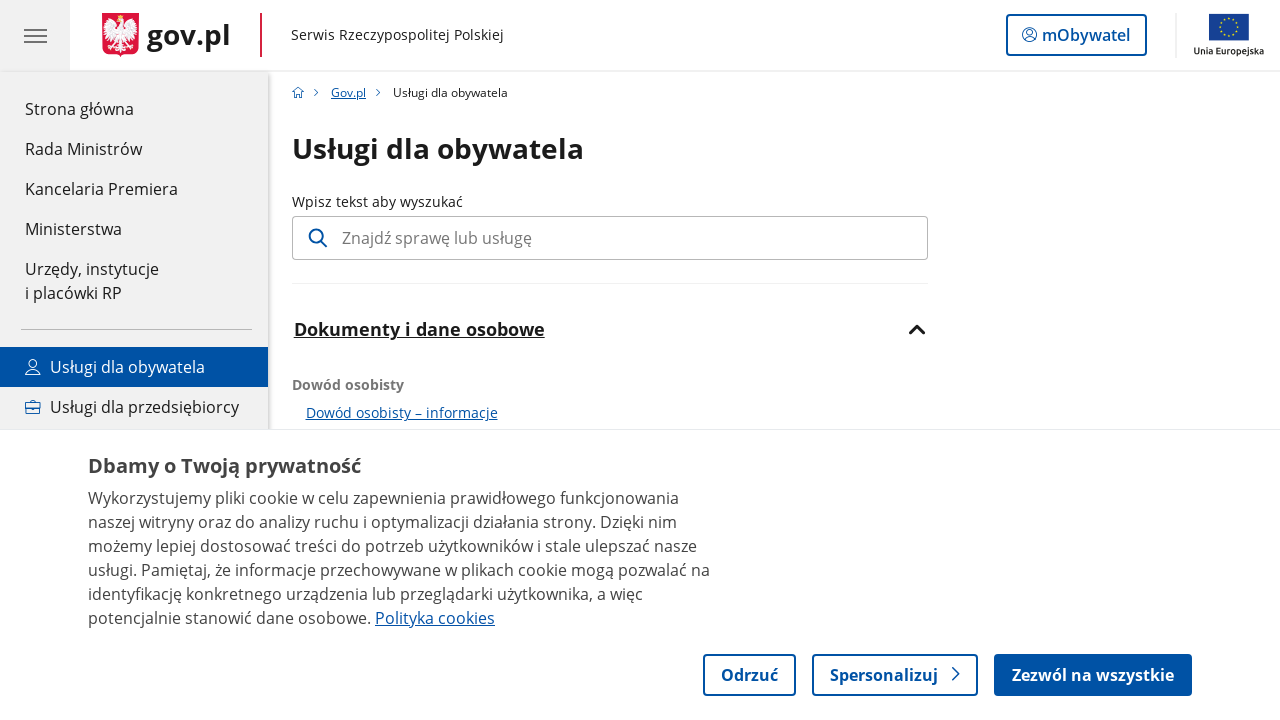

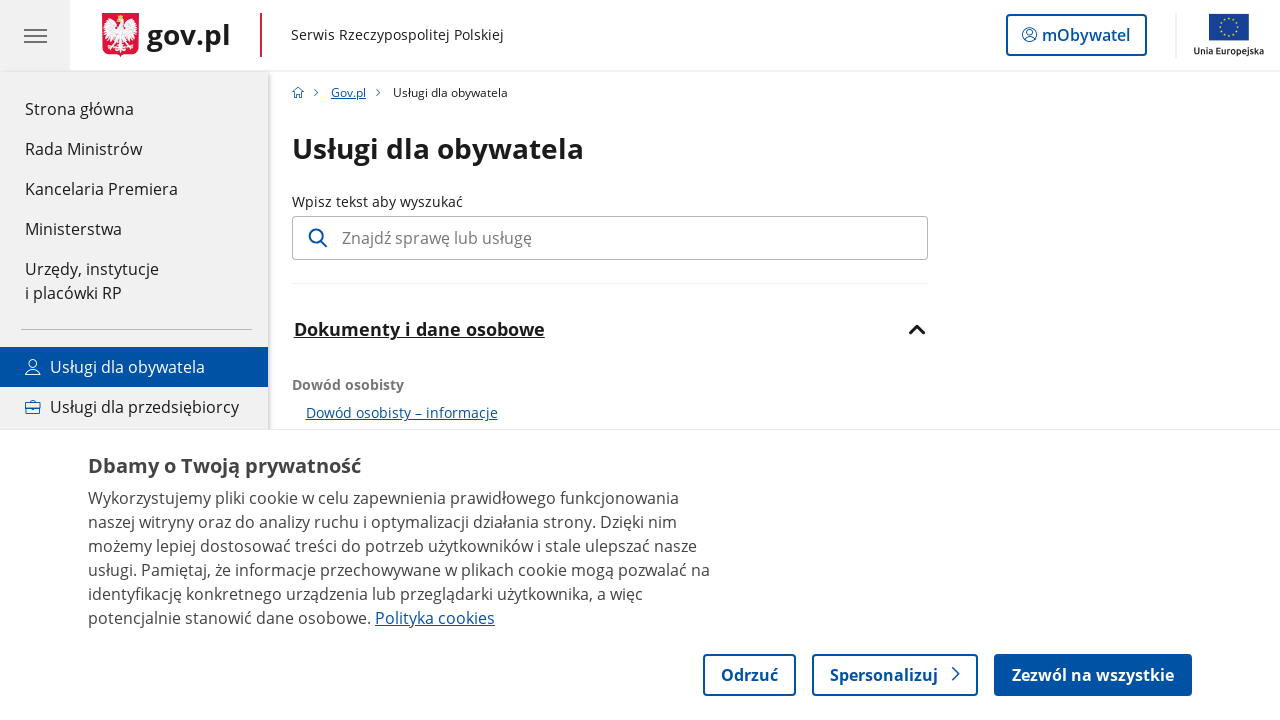